Tests the "mark all as complete" functionality by adding five todos, marking two as complete individually, then using the toggle-all feature to complete all remaining todos.

Starting URL: https://todomvc.com/examples/typescript-angular/#/

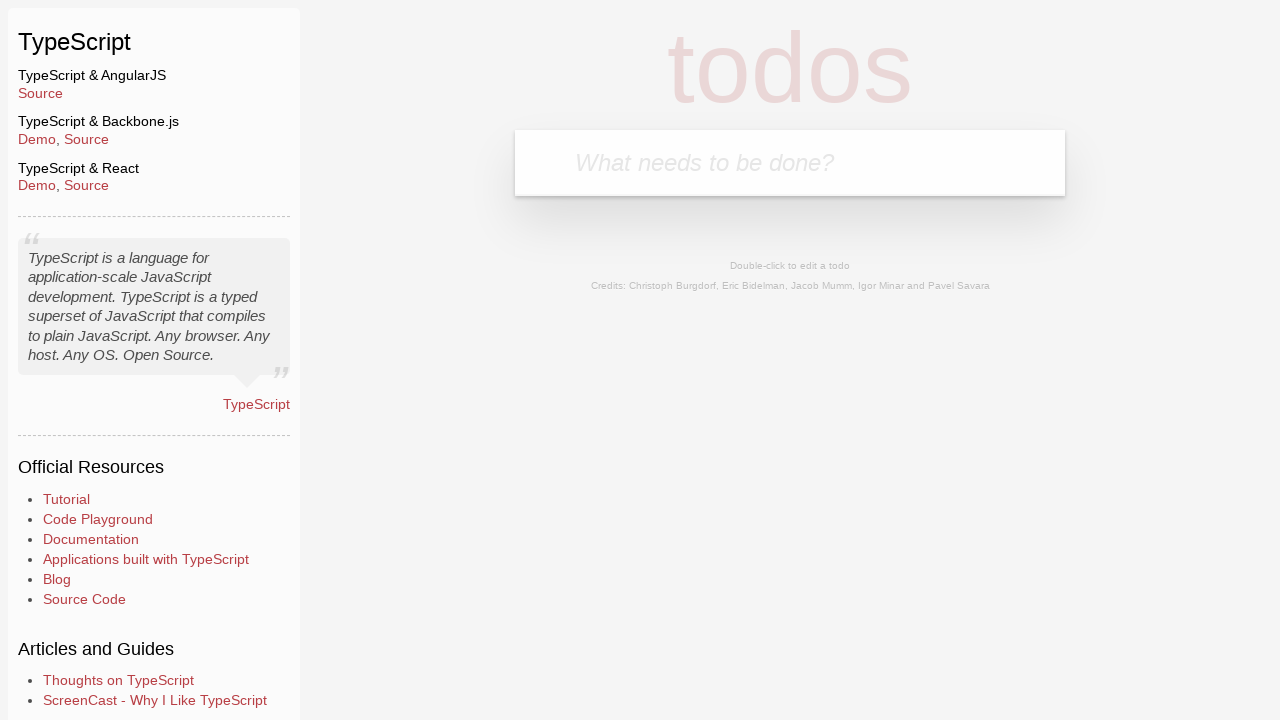

Filled new-todo field with 'Example1' on .new-todo
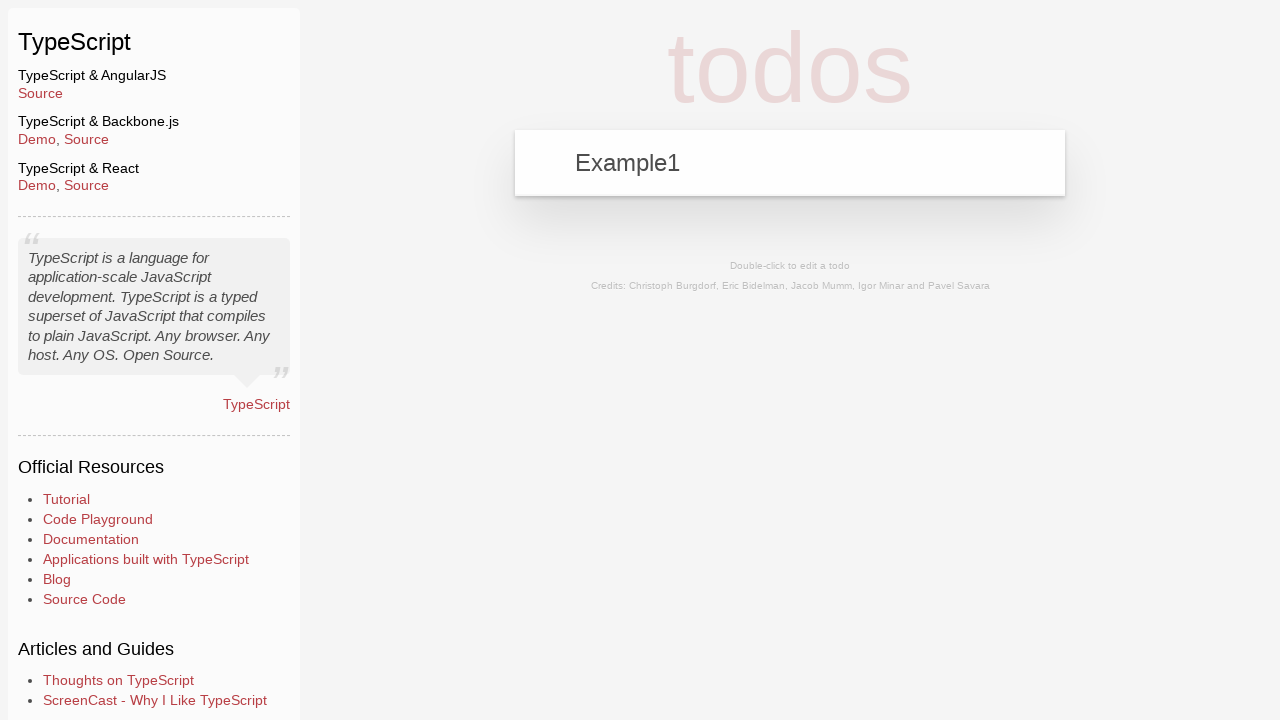

Pressed Enter to add Example1 todo on .new-todo
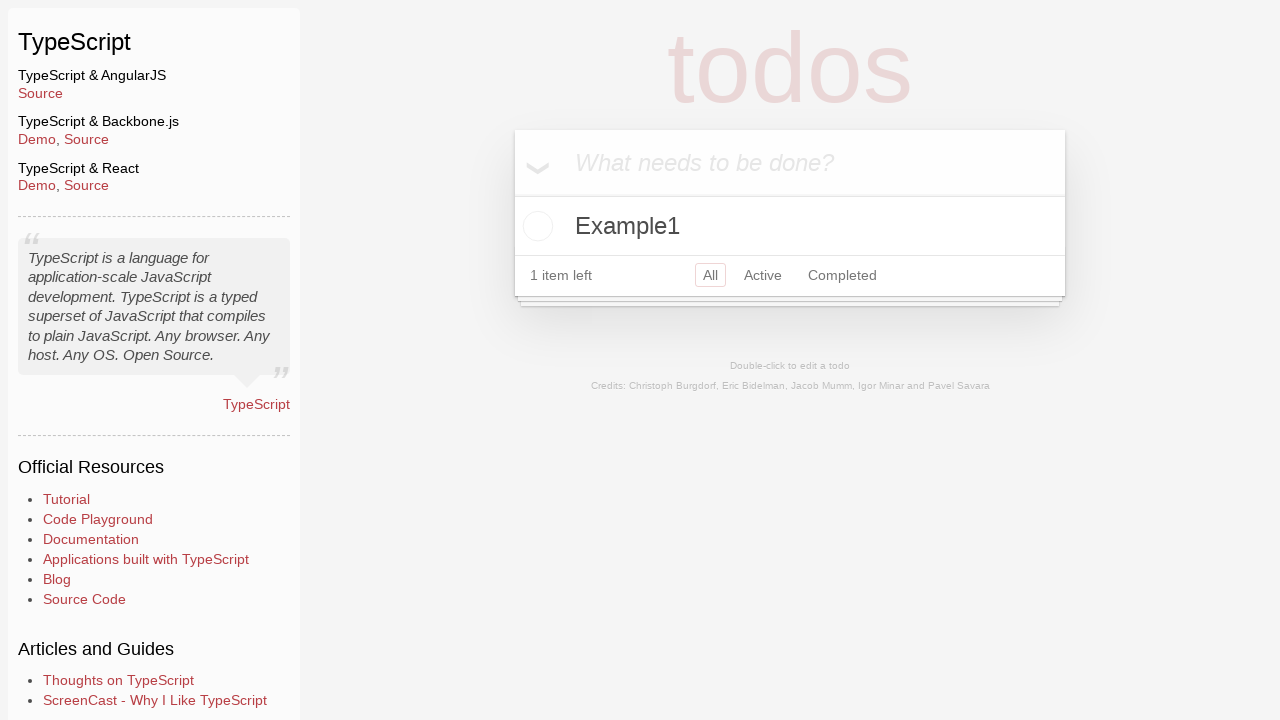

Filled new-todo field with 'Example2' on .new-todo
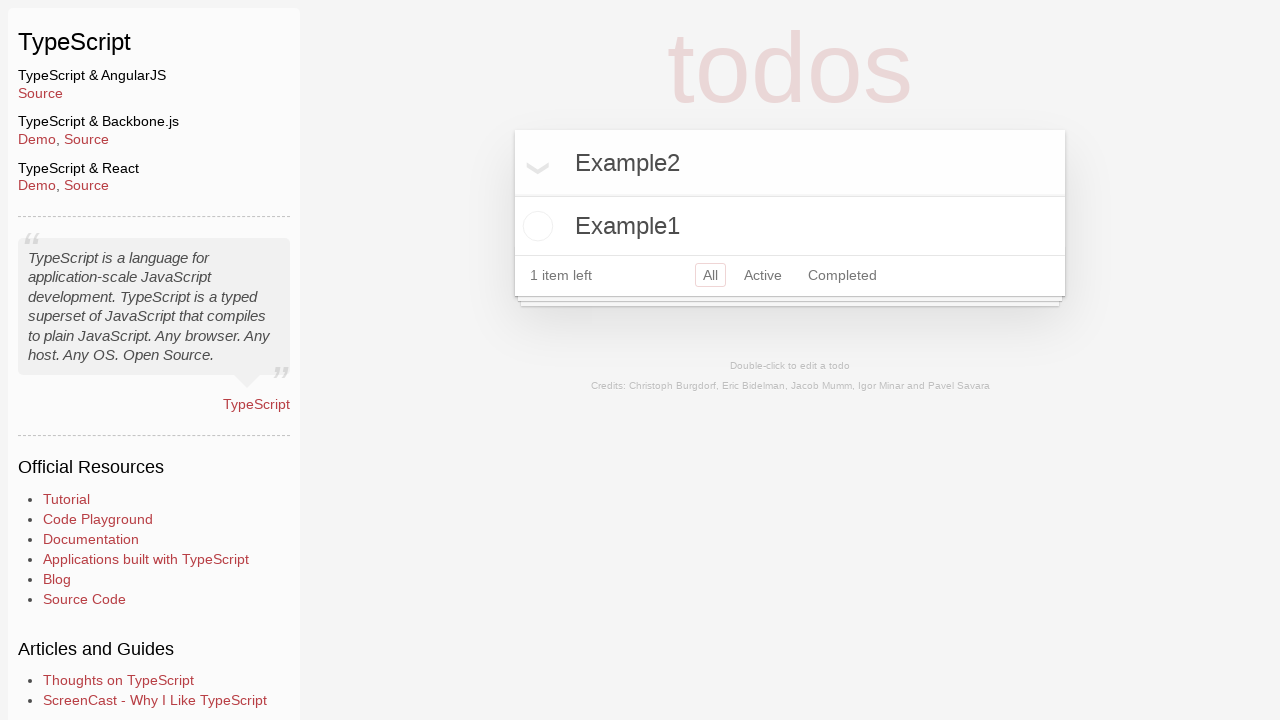

Pressed Enter to add Example2 todo on .new-todo
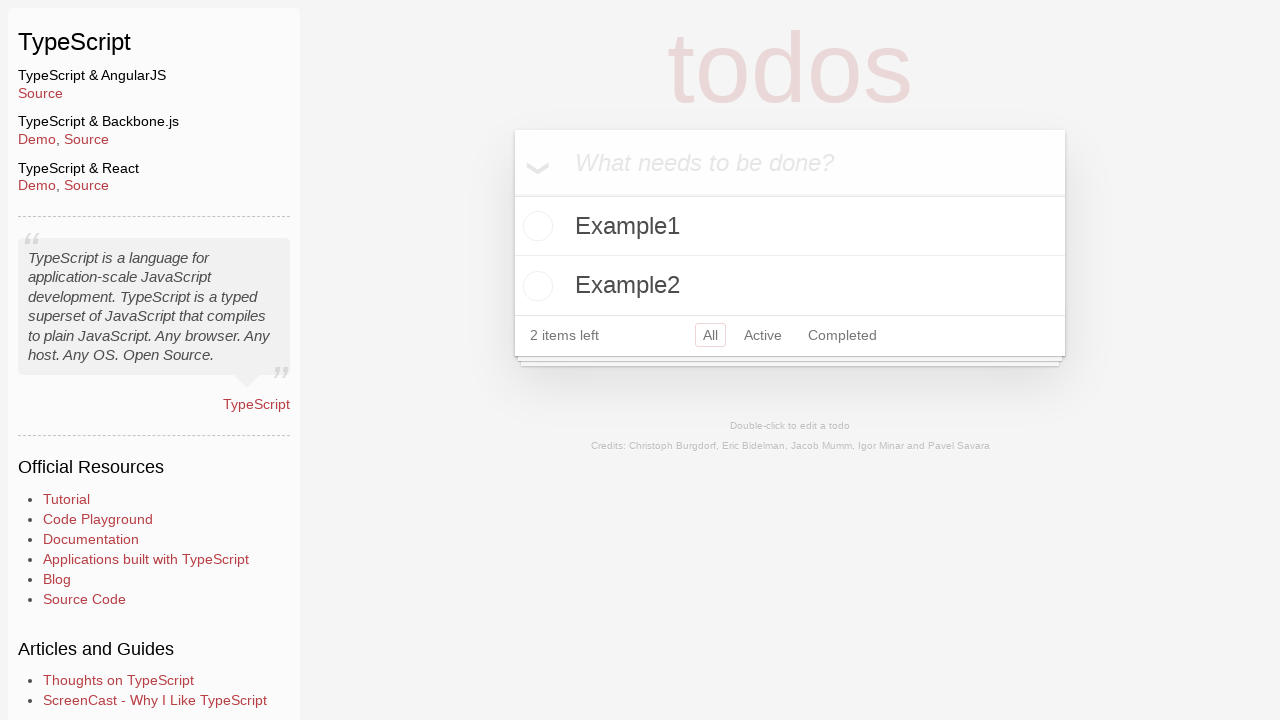

Filled new-todo field with 'Example3' on .new-todo
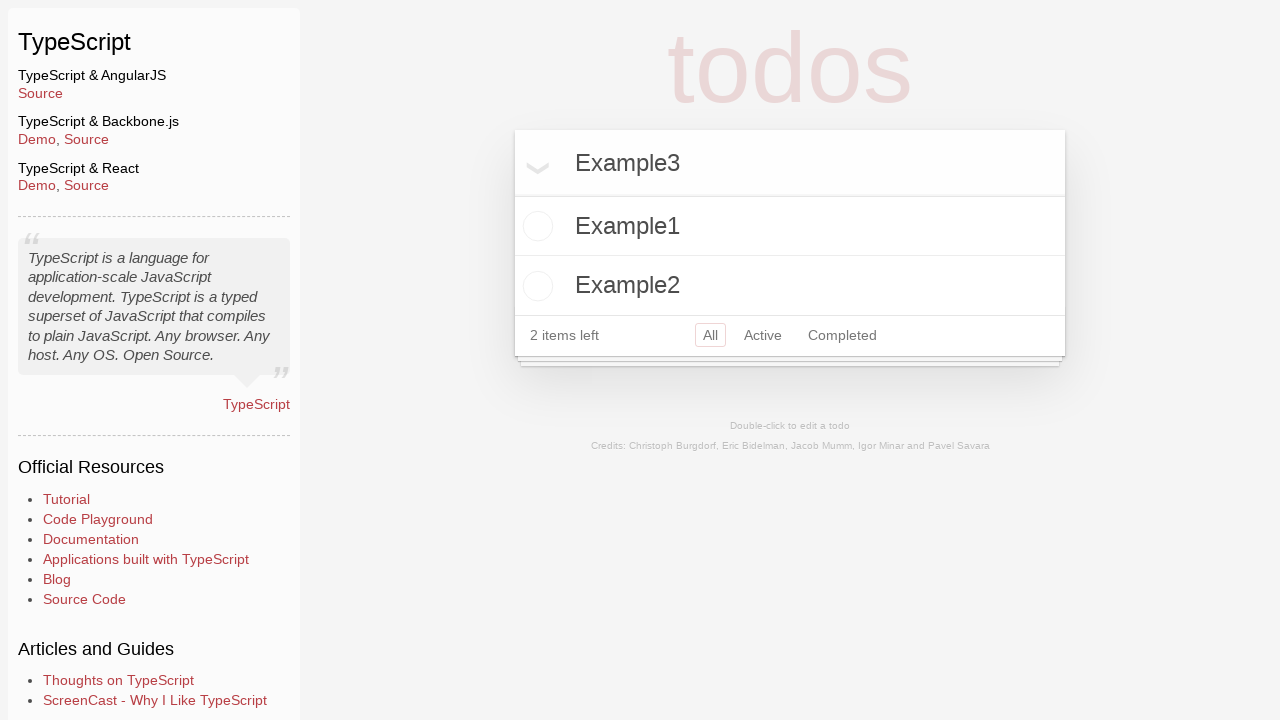

Pressed Enter to add Example3 todo on .new-todo
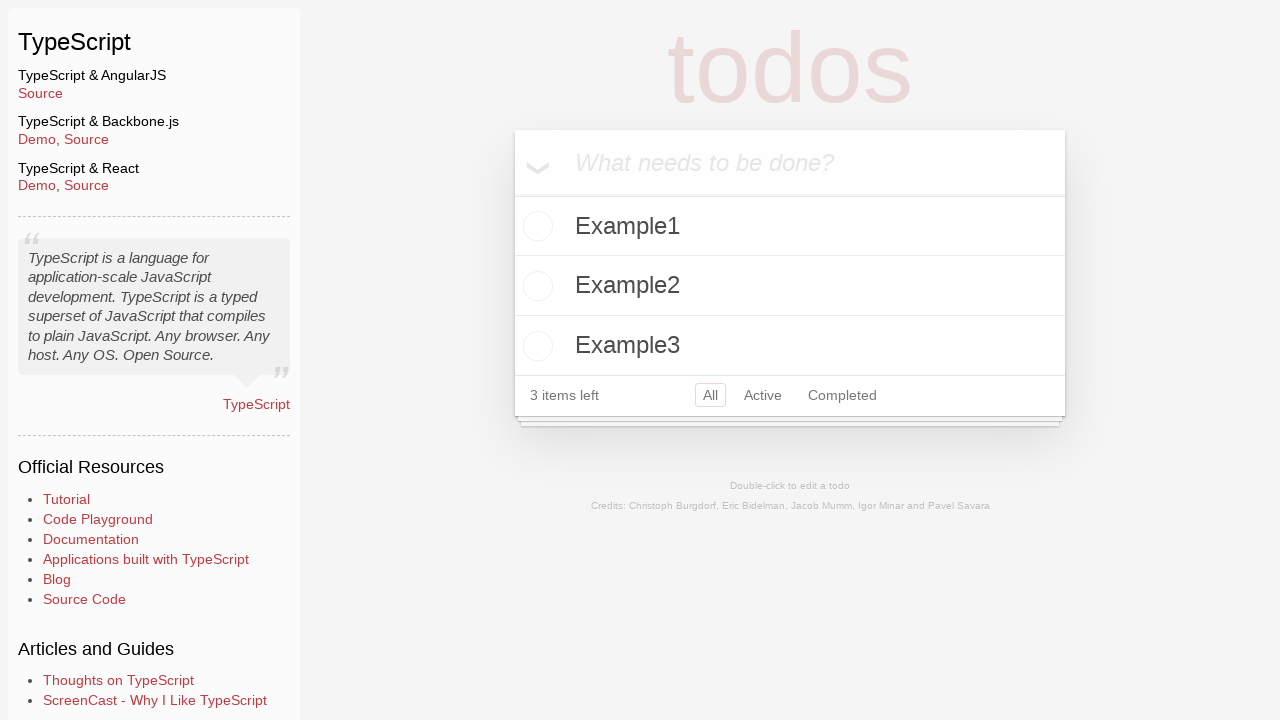

Filled new-todo field with 'Example4' on .new-todo
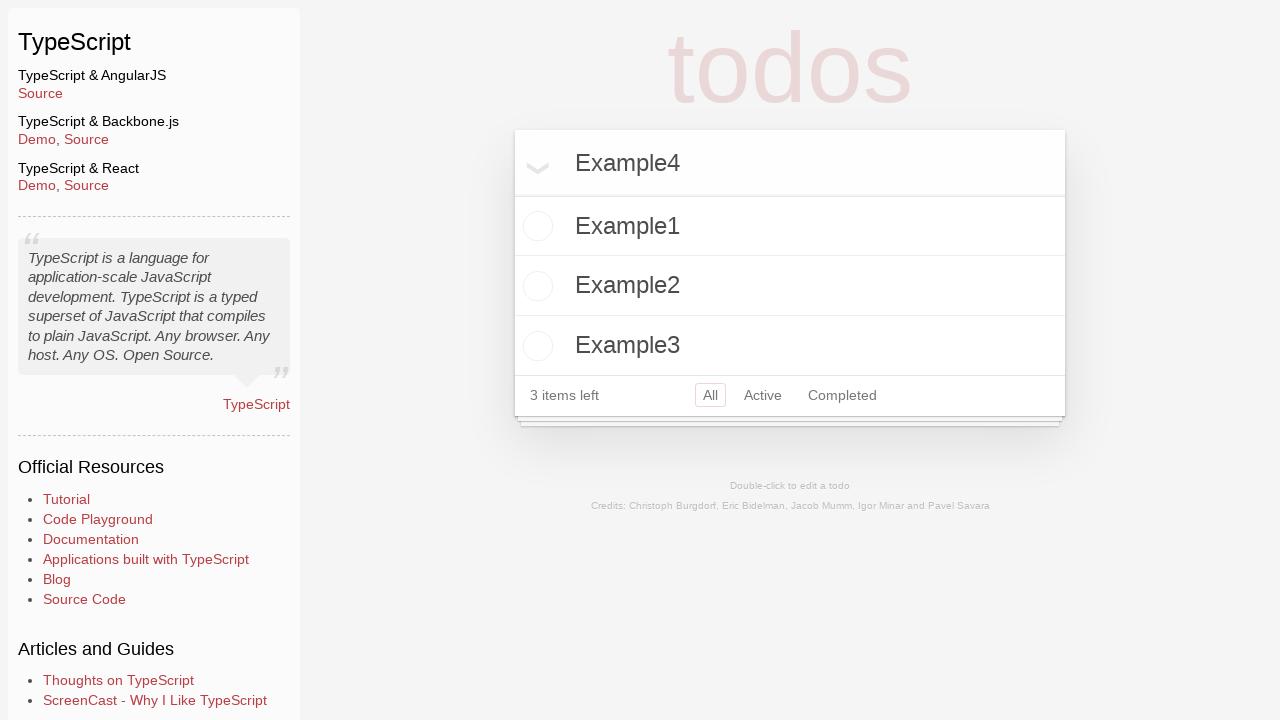

Pressed Enter to add Example4 todo on .new-todo
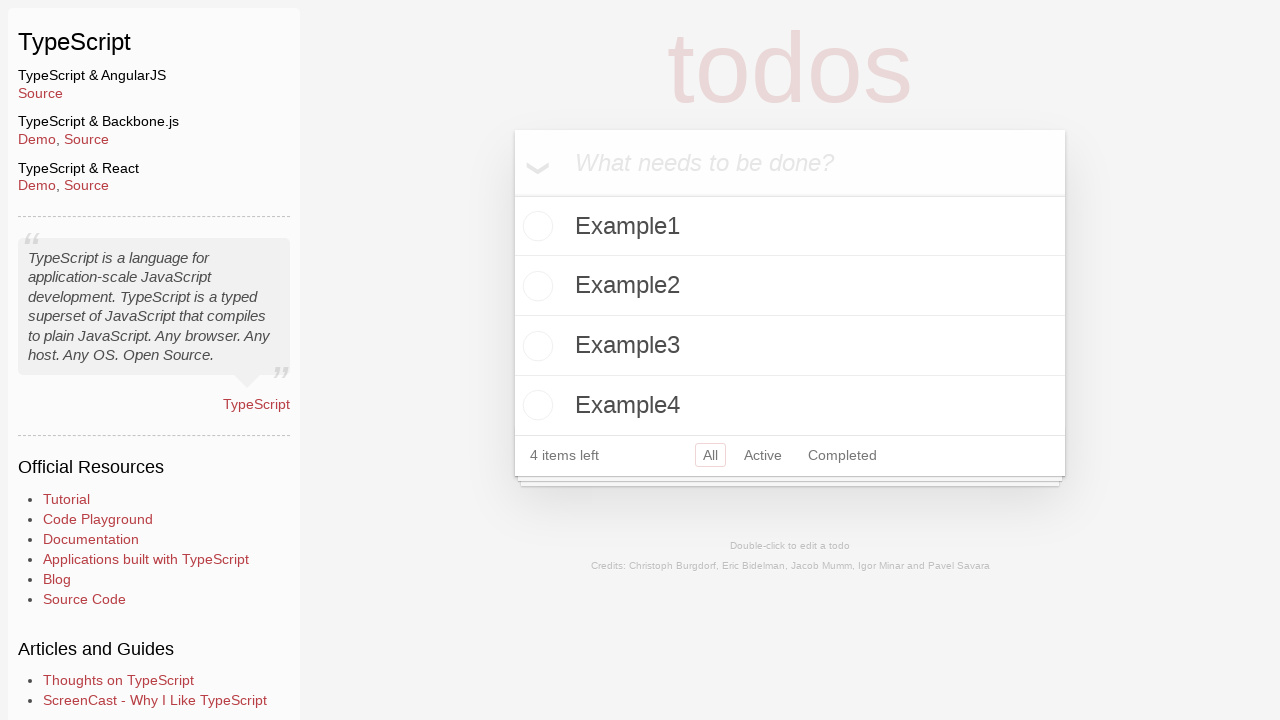

Filled new-todo field with 'Example5' on .new-todo
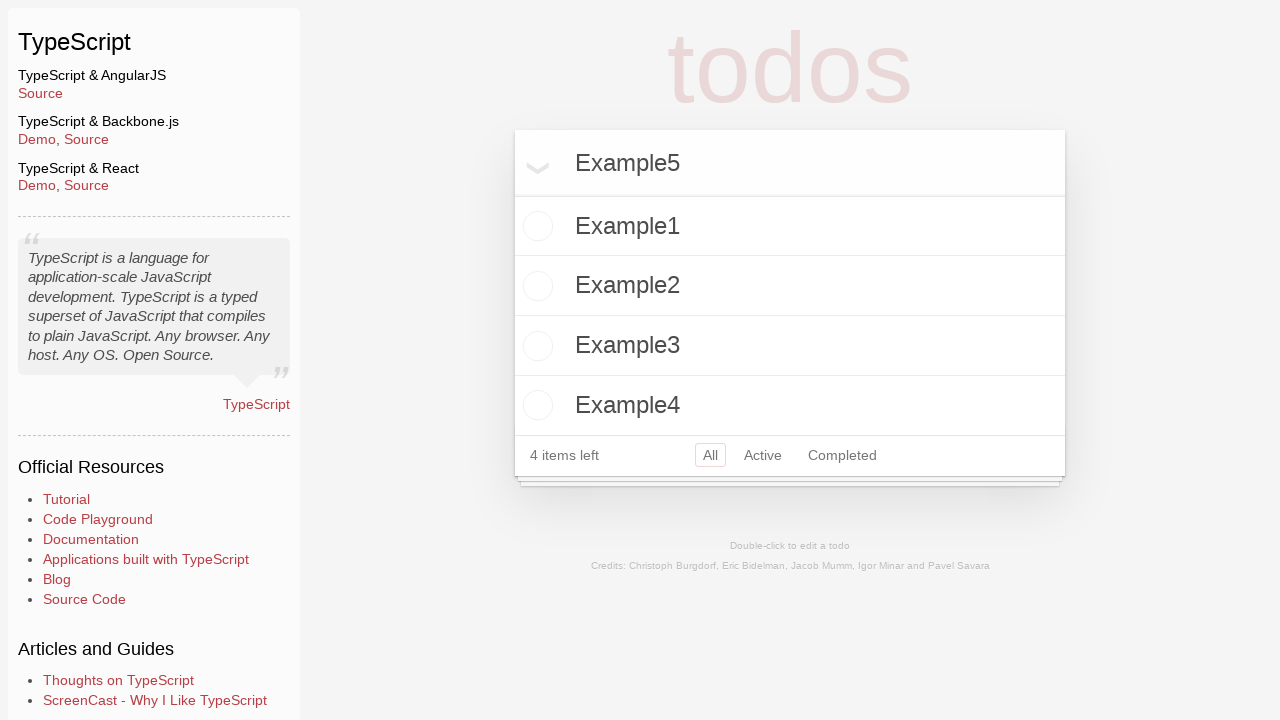

Pressed Enter to add Example5 todo on .new-todo
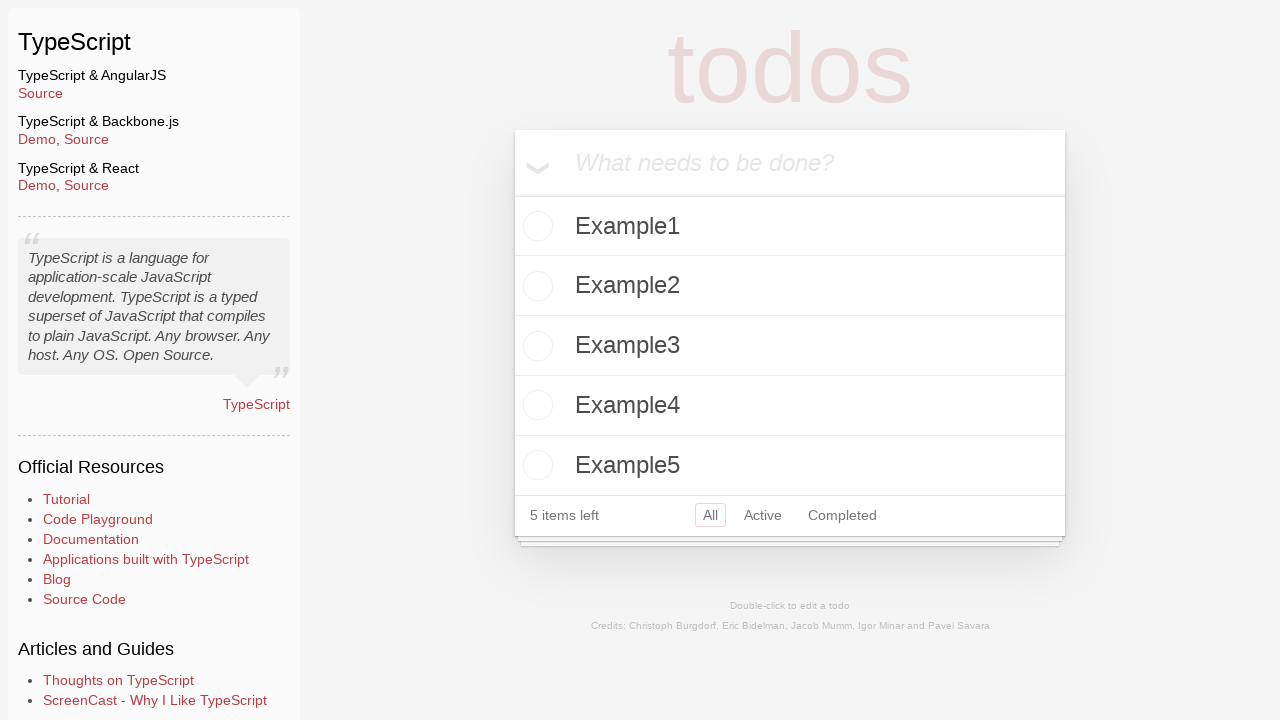

Clicked checkbox to mark Example2 as complete at (535, 286) on xpath=//label[text()='Example2']/preceding-sibling::input[@type='checkbox']
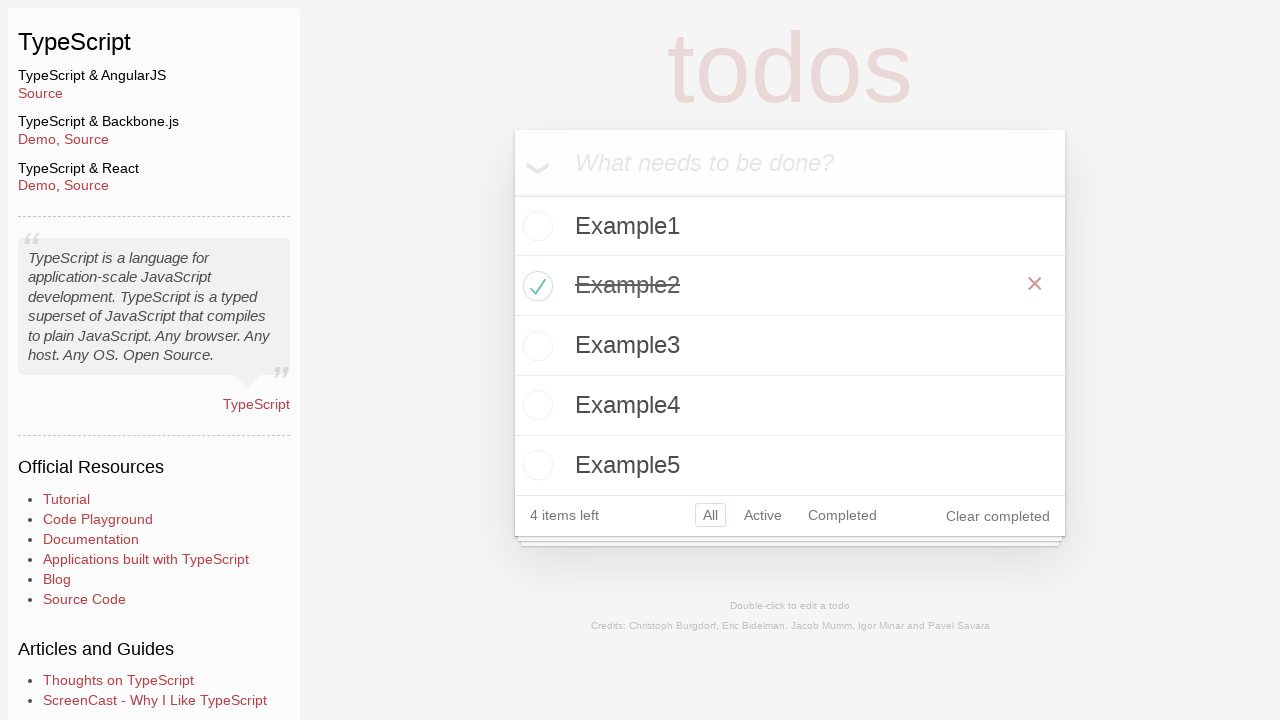

Clicked checkbox to mark Example4 as complete at (535, 405) on xpath=//label[text()='Example4']/preceding-sibling::input[@type='checkbox']
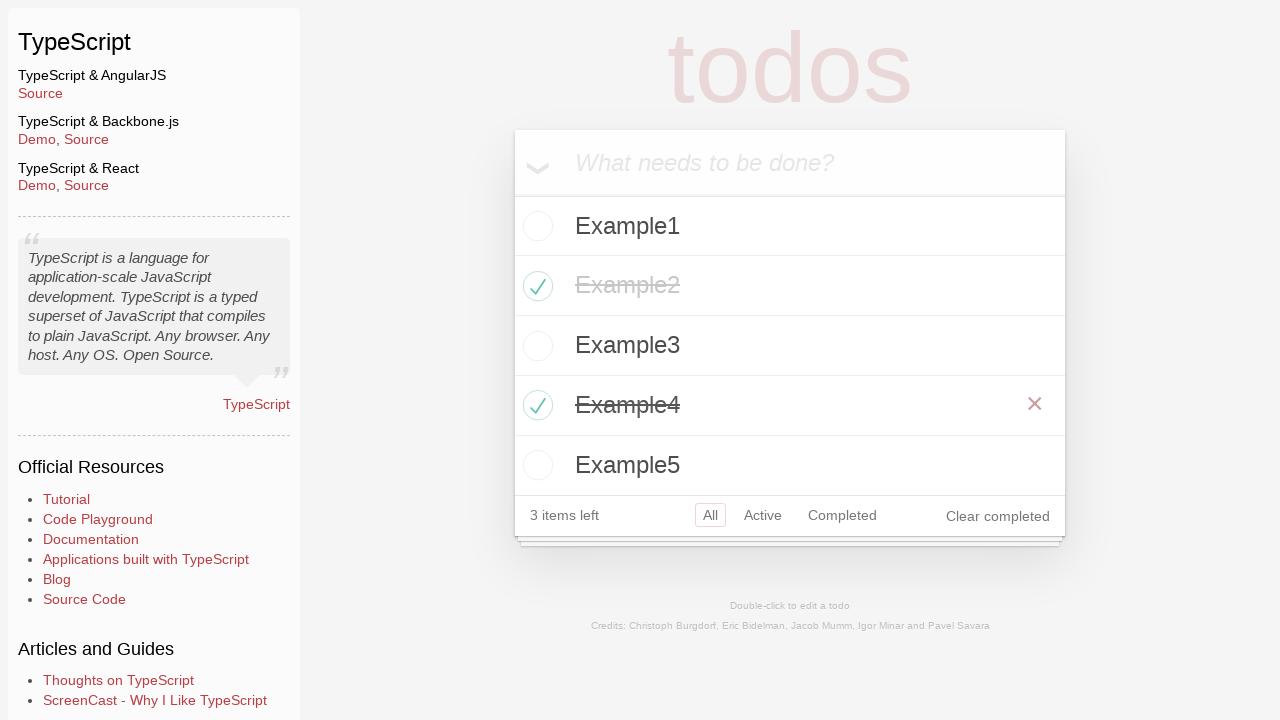

Clicked toggle-all button to mark all remaining todos as complete at (532, 162) on label[for='toggle-all']
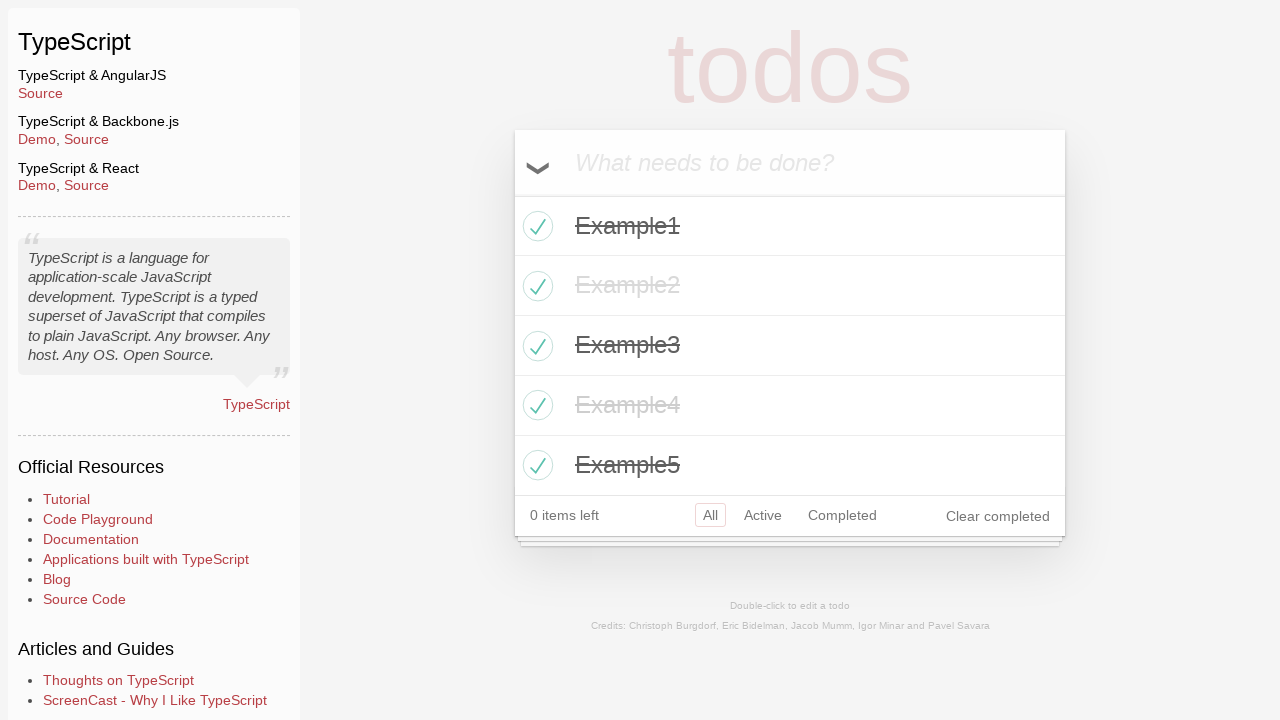

Verified Example1 is marked as completed
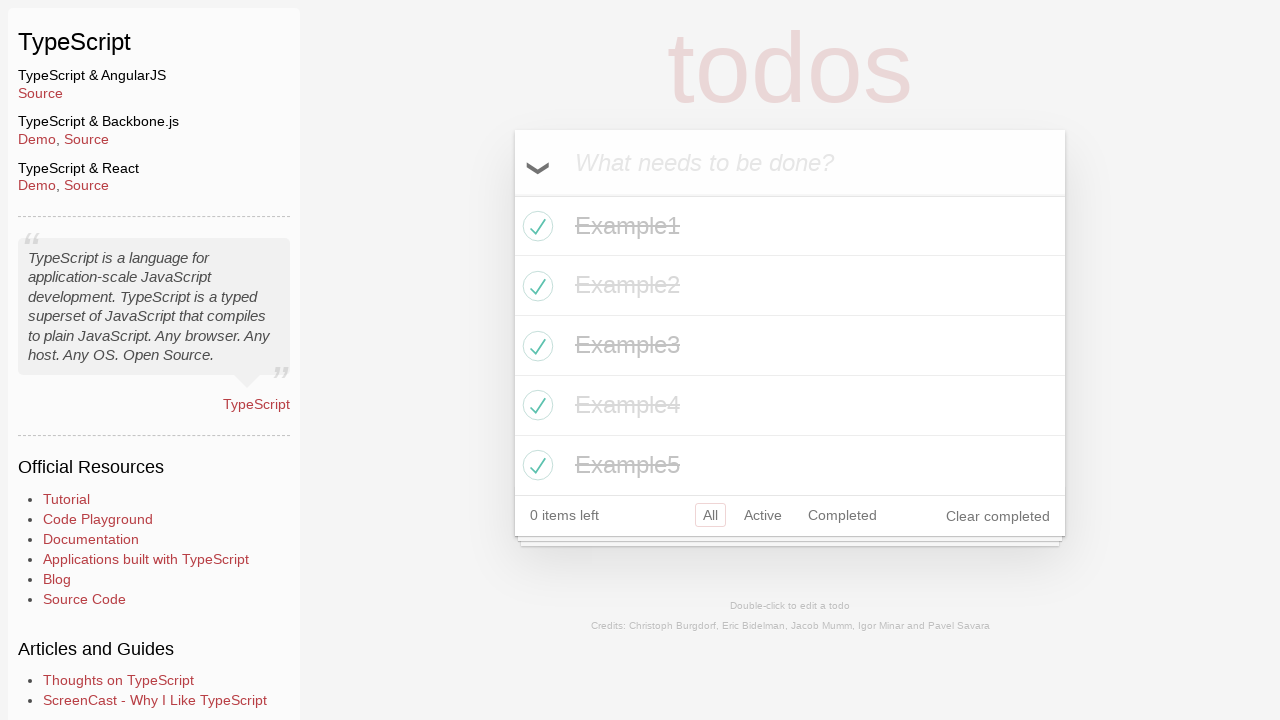

Verified Example2 is marked as completed
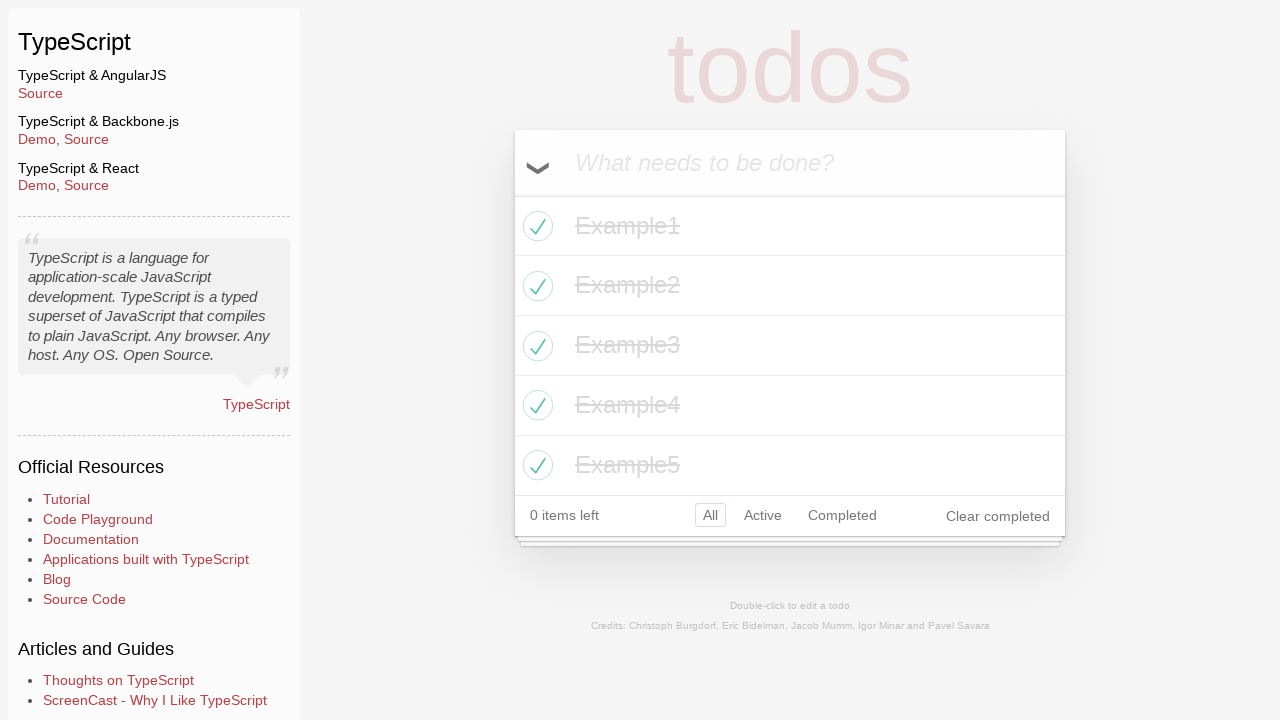

Verified Example3 is marked as completed
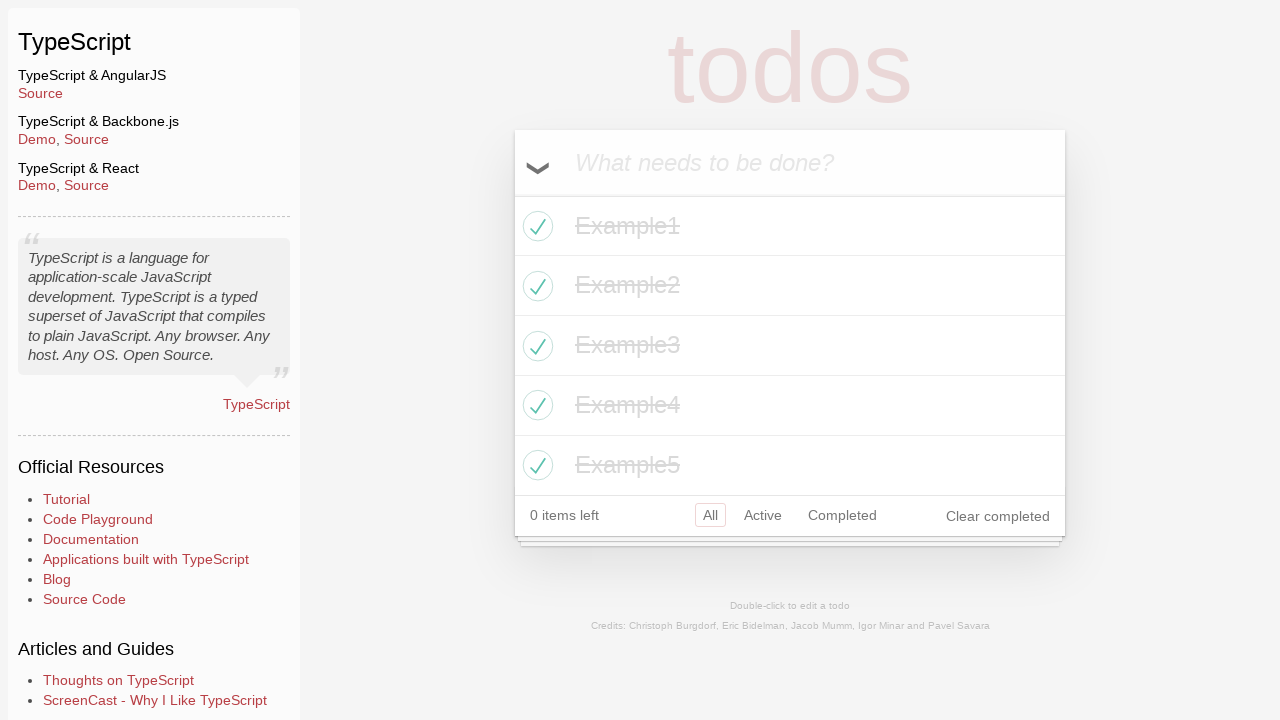

Verified Example4 is marked as completed
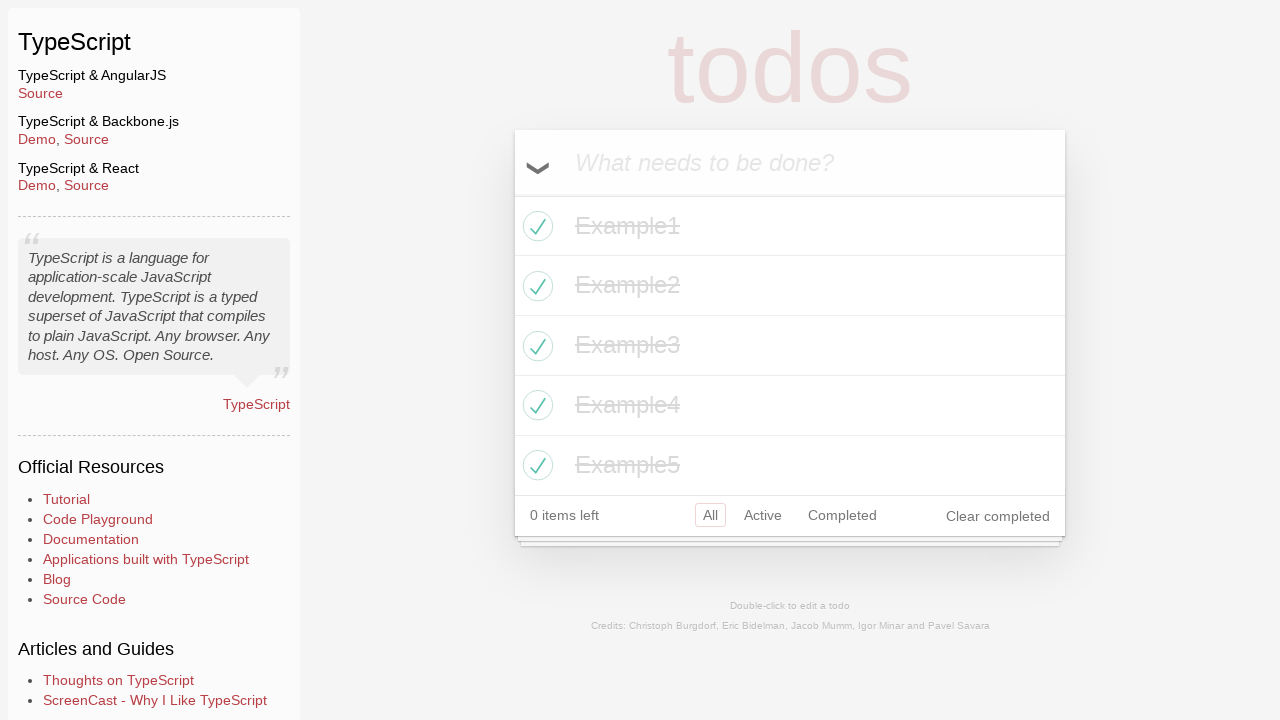

Verified Example5 is marked as completed
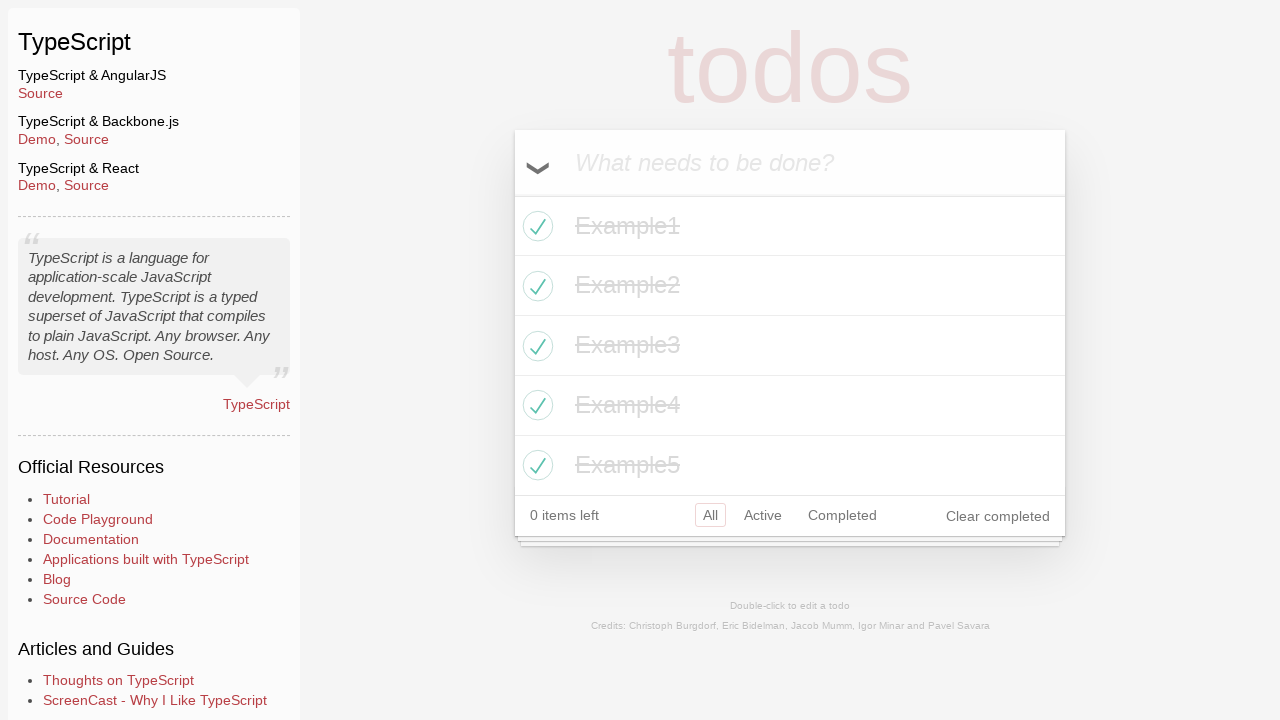

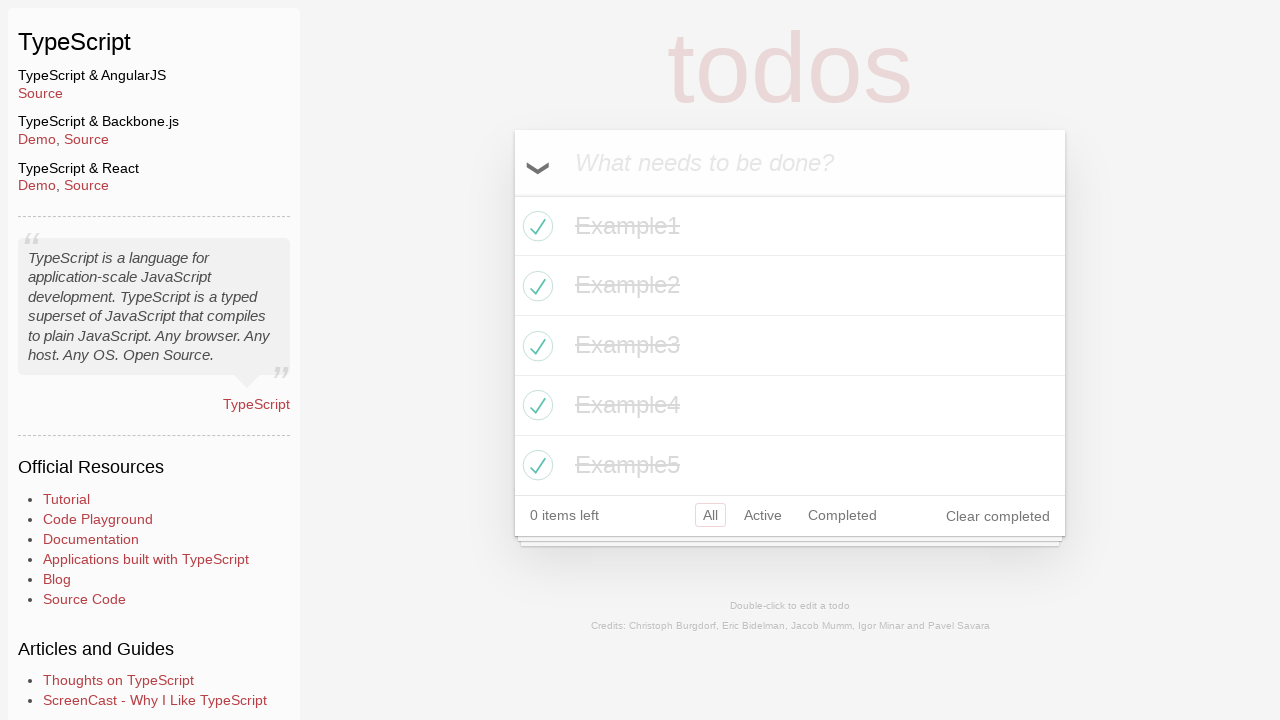